Navigates to a Battleships puzzle page on grandgames.net and clicks the timer/add button to interact with the puzzle interface

Starting URL: https://en.grandgames.net/ships/id186282

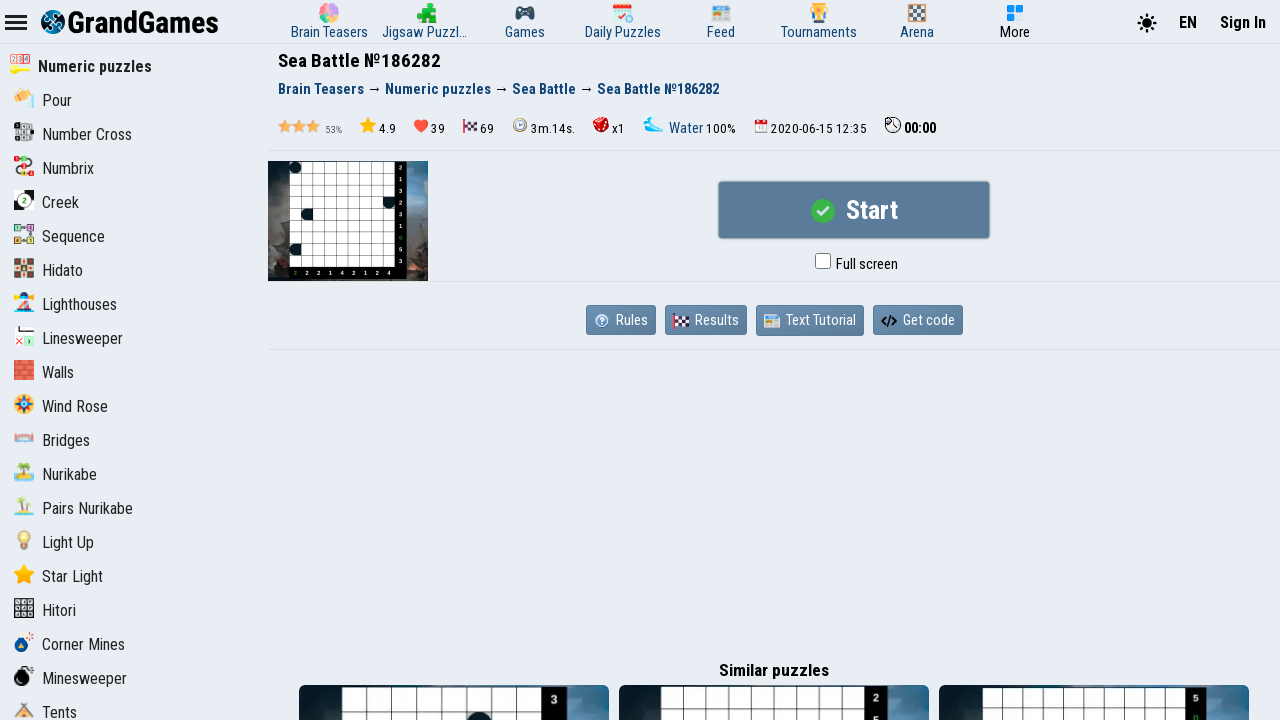

Waited for page to fully load (networkidle)
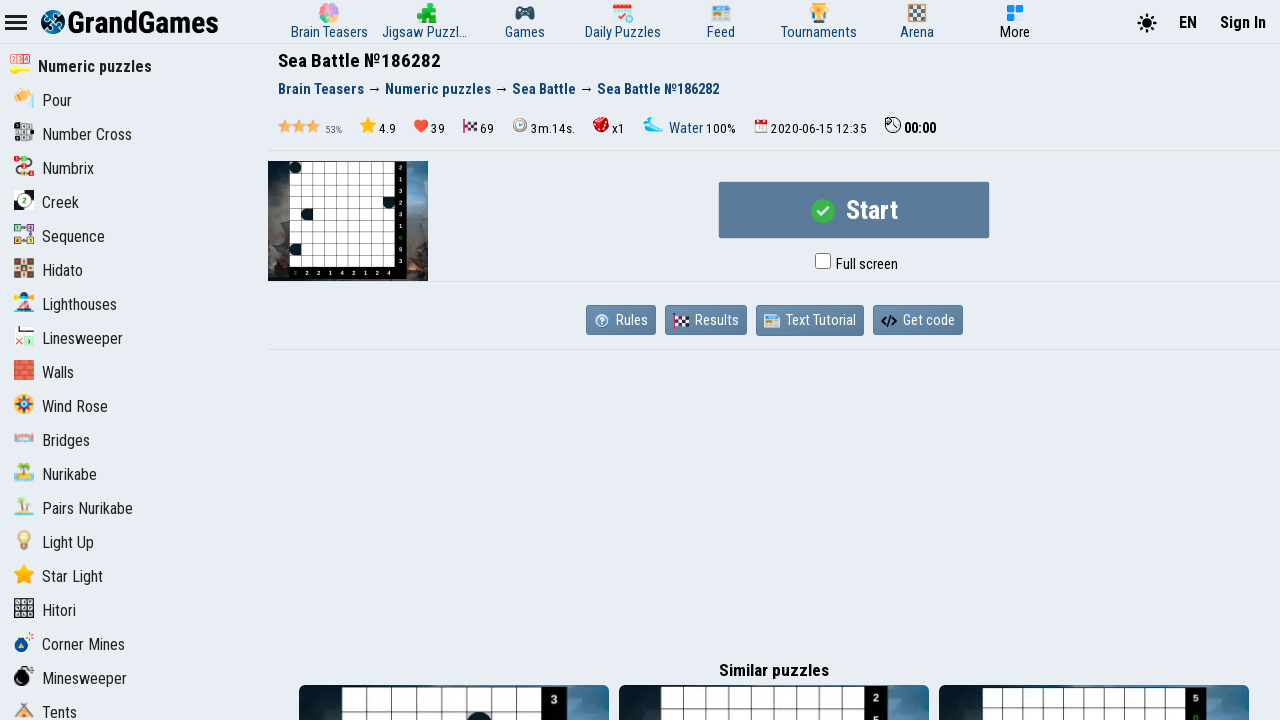

Clicked the timer/add button to interact with the Battleships puzzle at (854, 210) on xpath=//*[@id='timeradd_but']
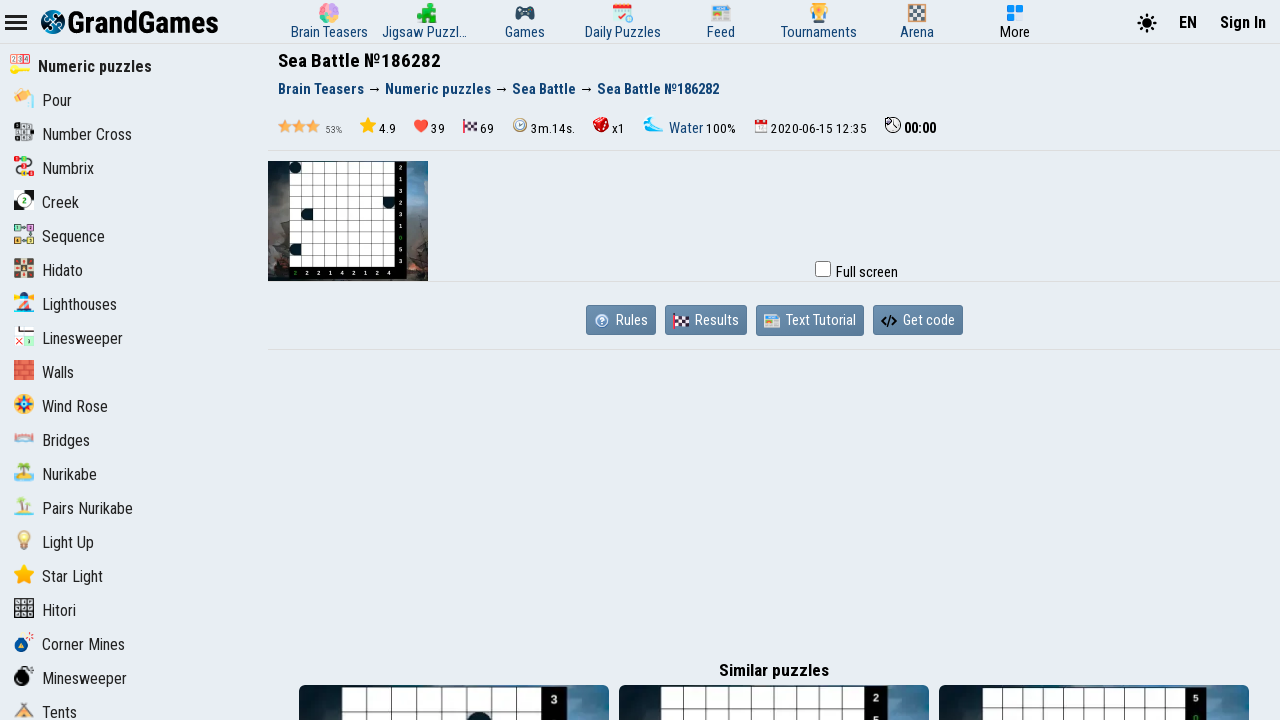

Waited 2.5 seconds for the page to update after clicking
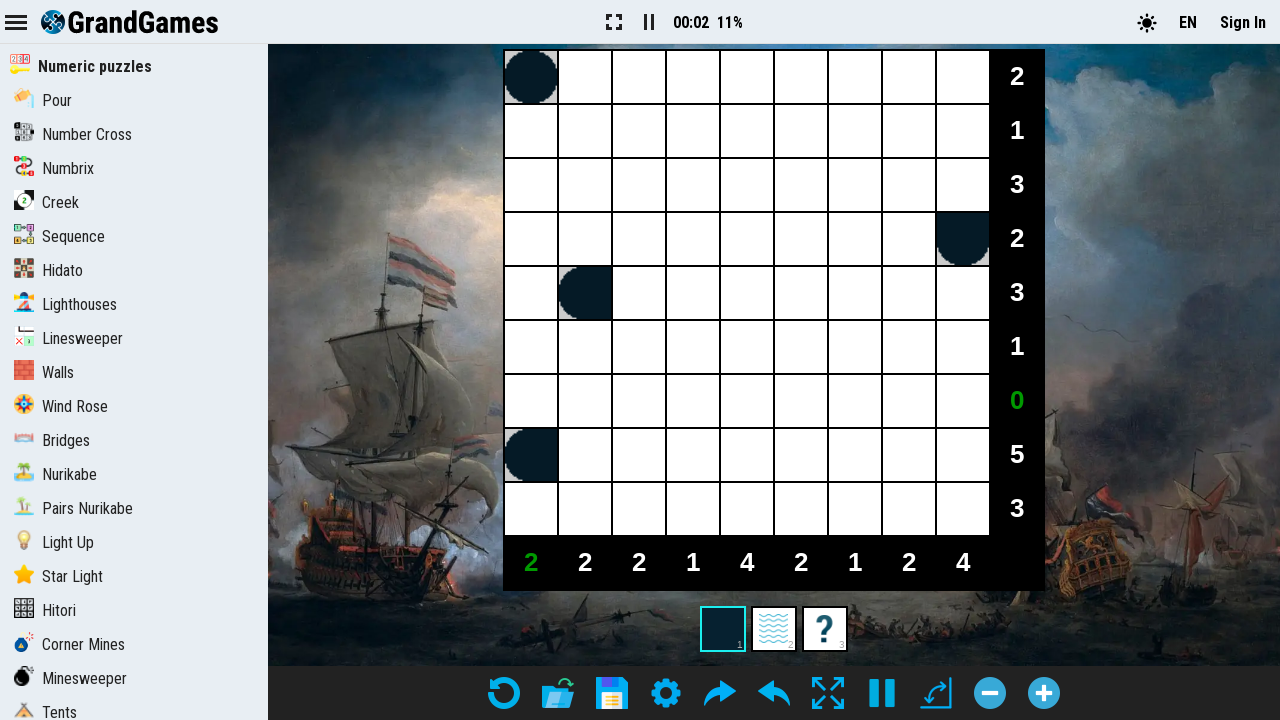

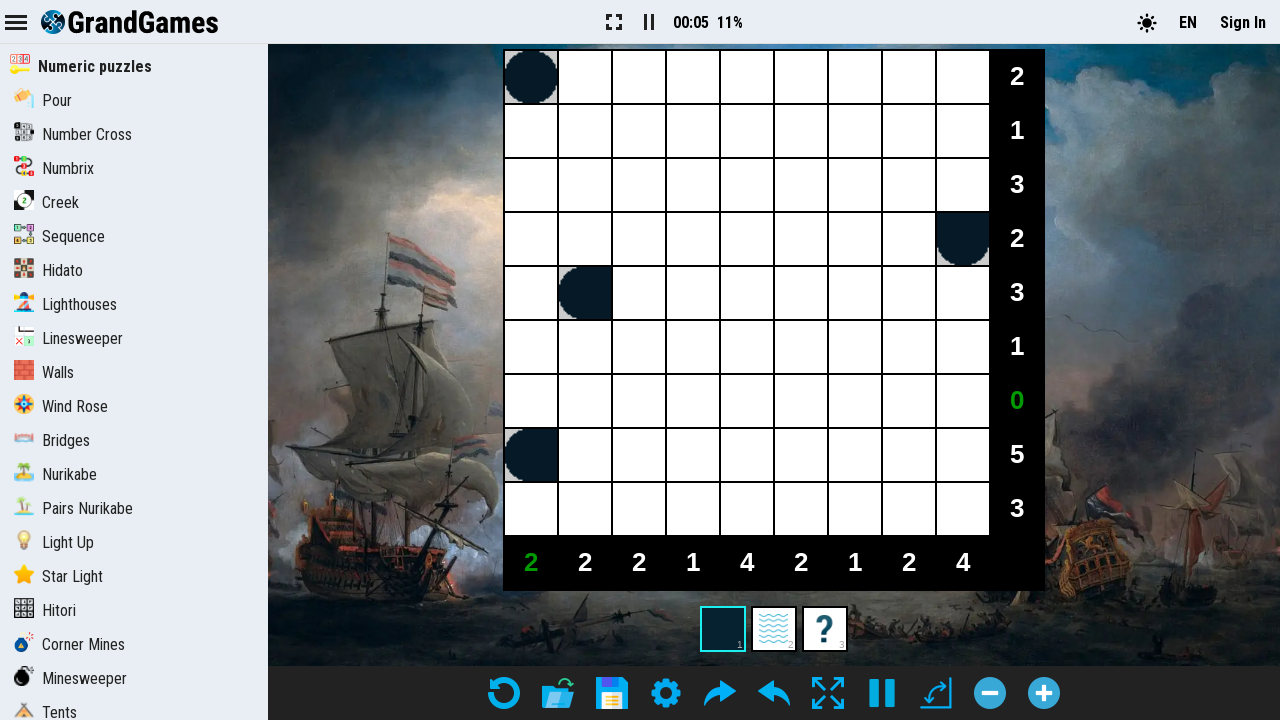